Tests iframe interaction on jQuery UI site by navigating to Autocomplete page, switching into iframe, attempting to fill a field, then navigating to Draggable page

Starting URL: https://jqueryui.com/

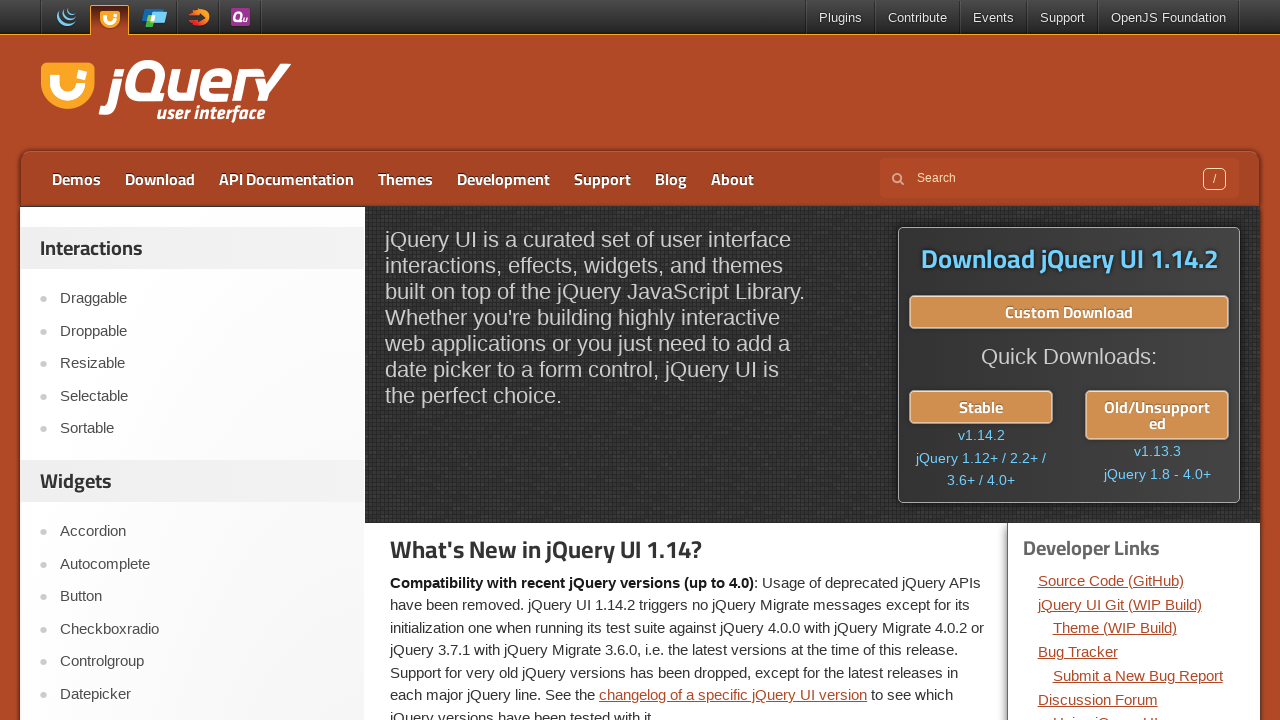

Clicked on Autocomplete link at (202, 564) on a:text('Autocomplete')
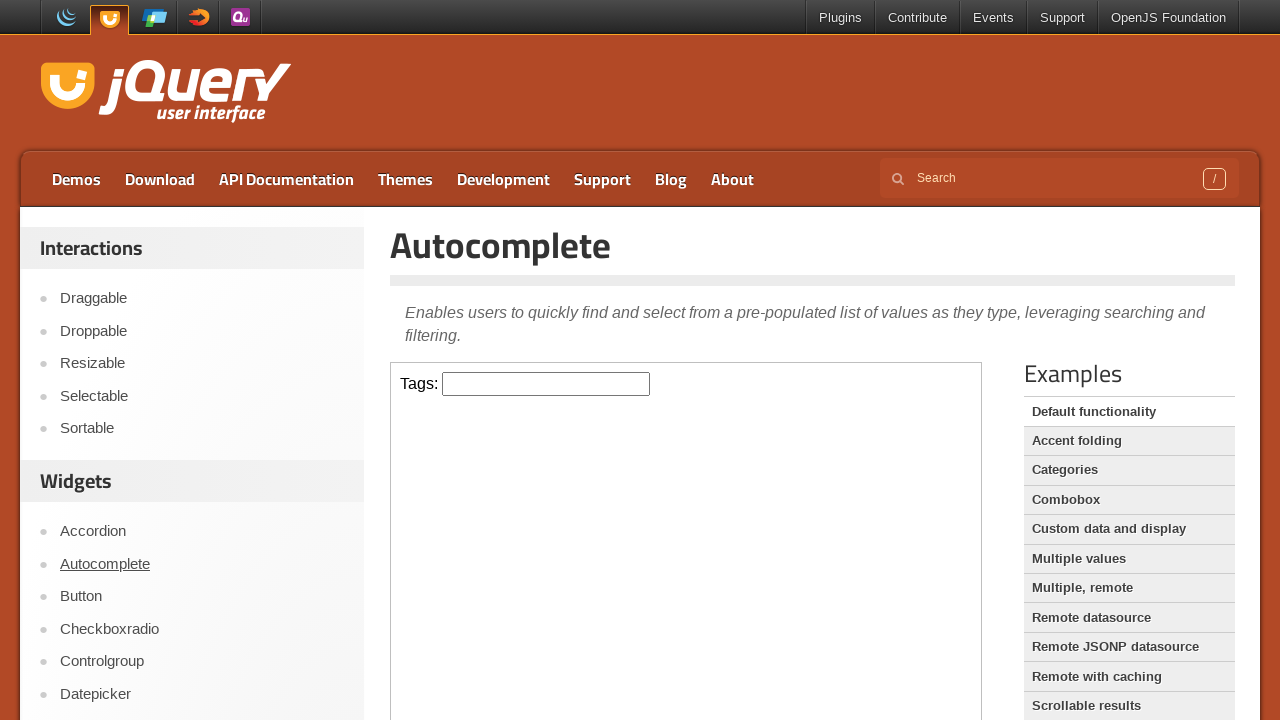

Located demo-frame iframe
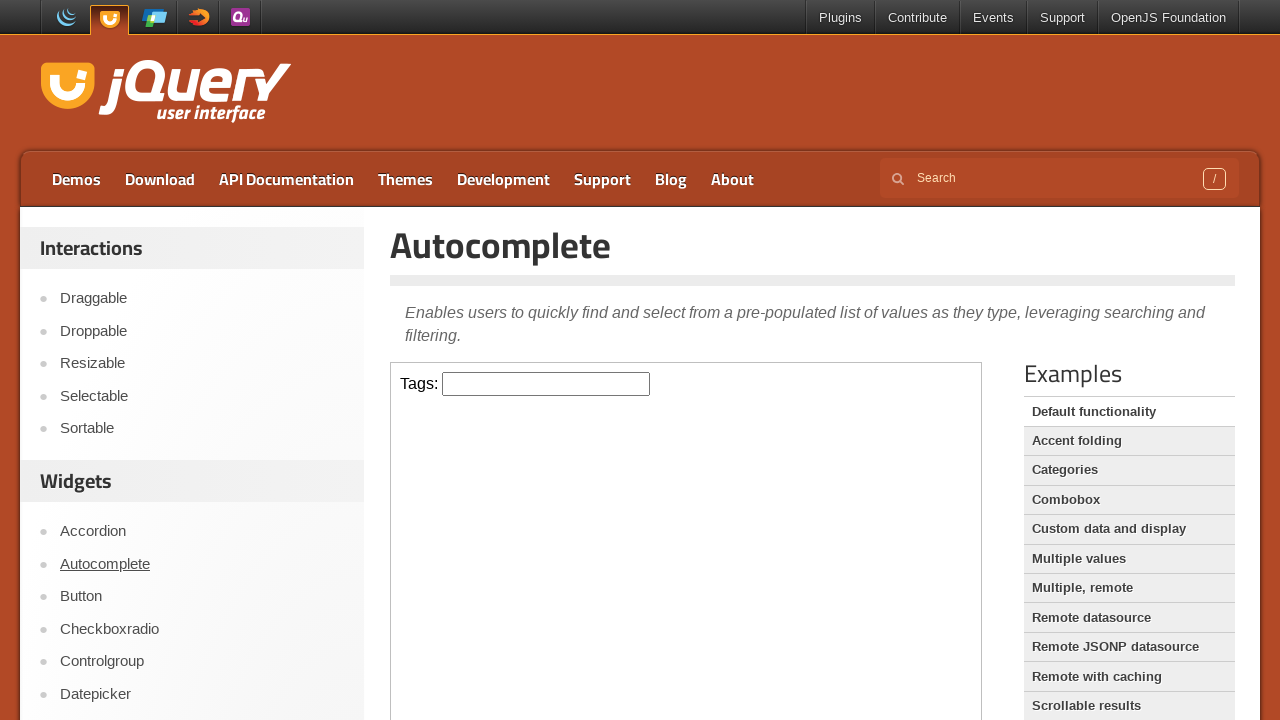

Field #tags123 not found, exception triggered on .demo-frame >> internal:control=enter-frame >> #tags123
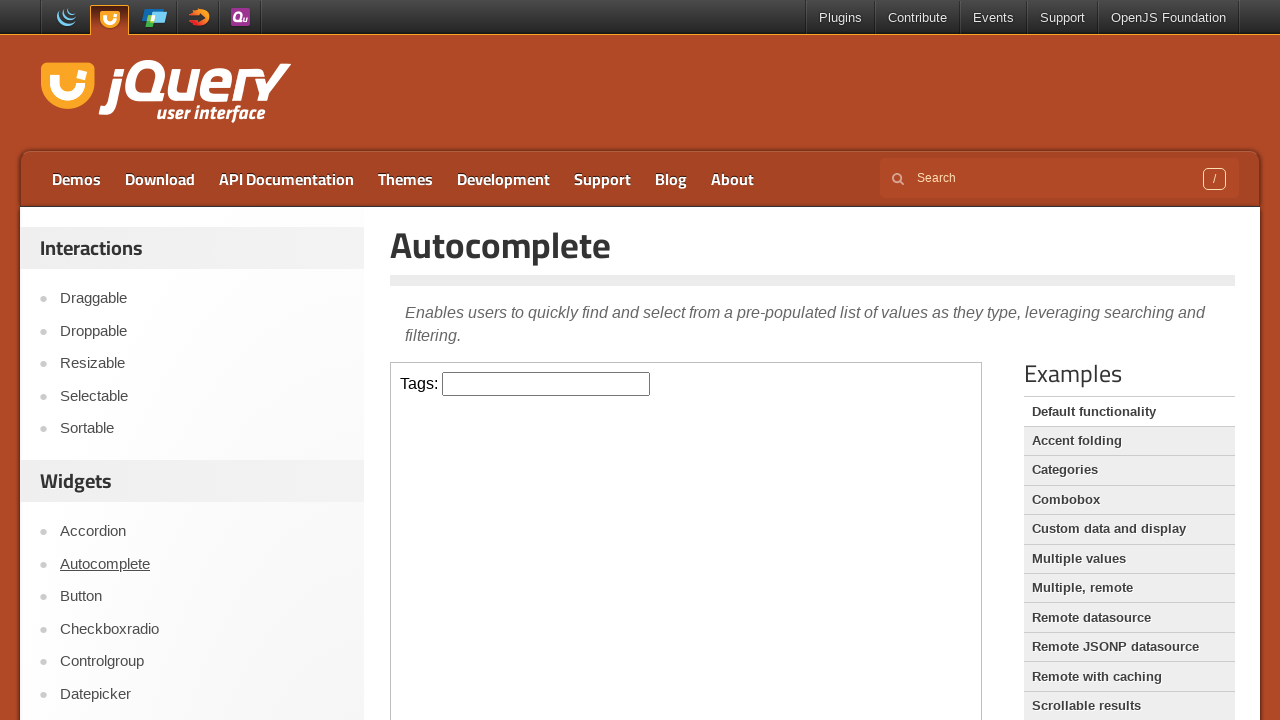

Clicked on Draggable link after failed field fill at (202, 299) on a:text('Draggable')
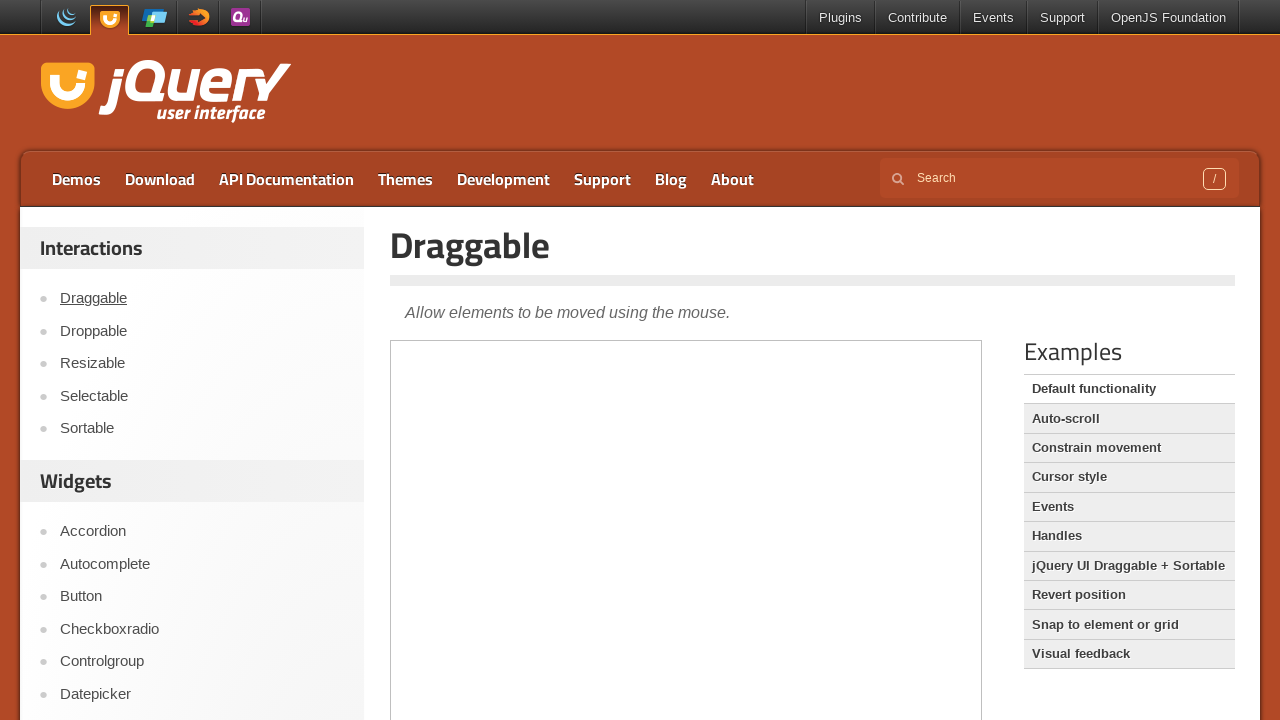

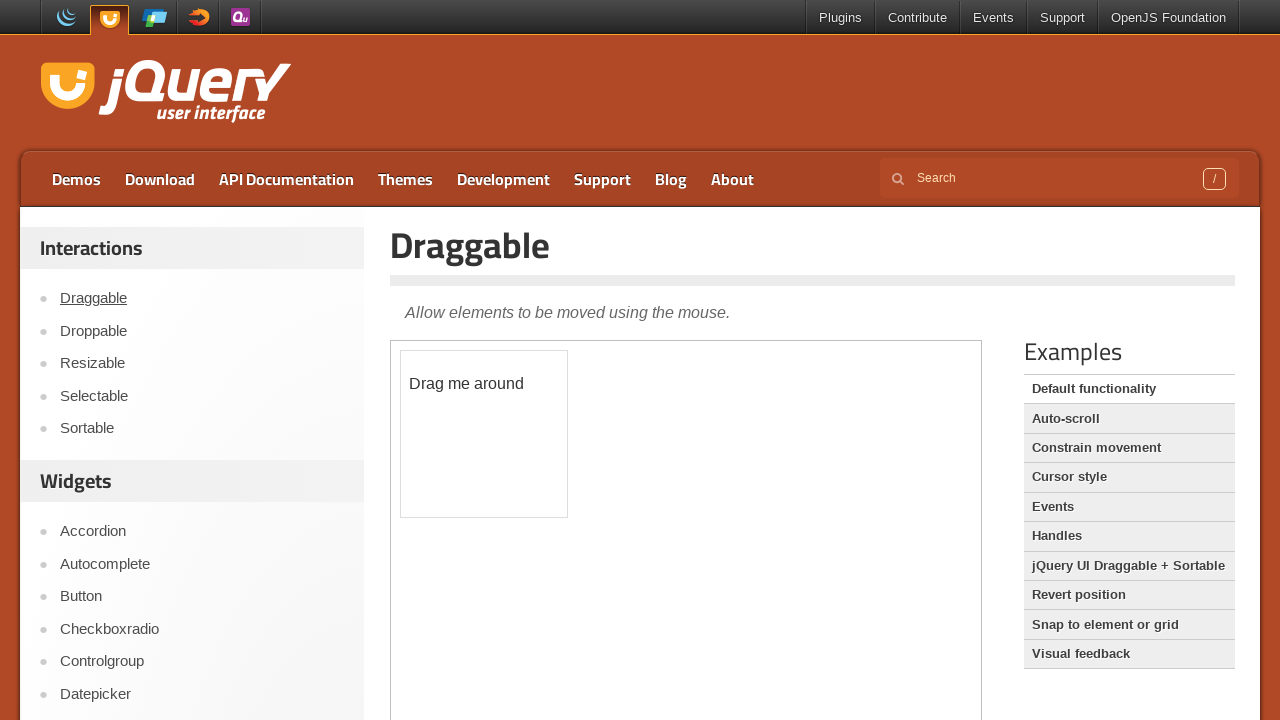